Opens a new tab to fetch course name from the main site, then returns to the original tab to fill a form field with that course name

Starting URL: https://rahulshettyacademy.com/angularpractice/

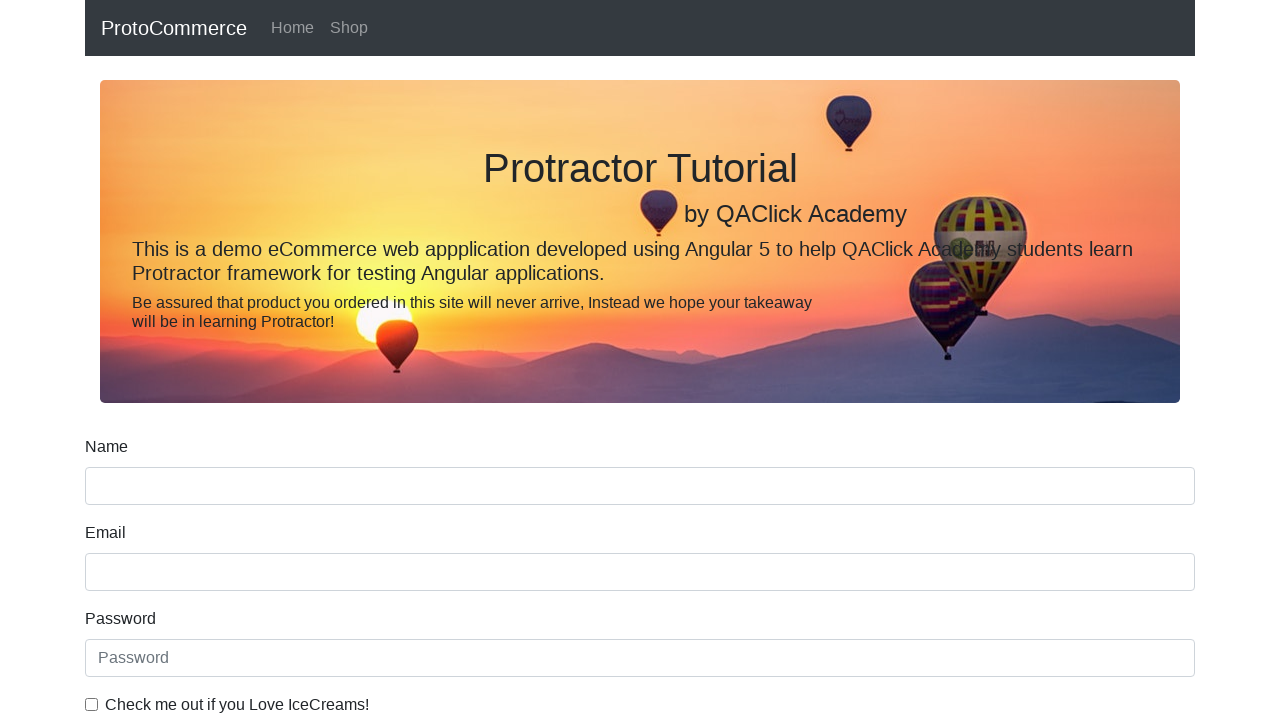

Opened a new tab
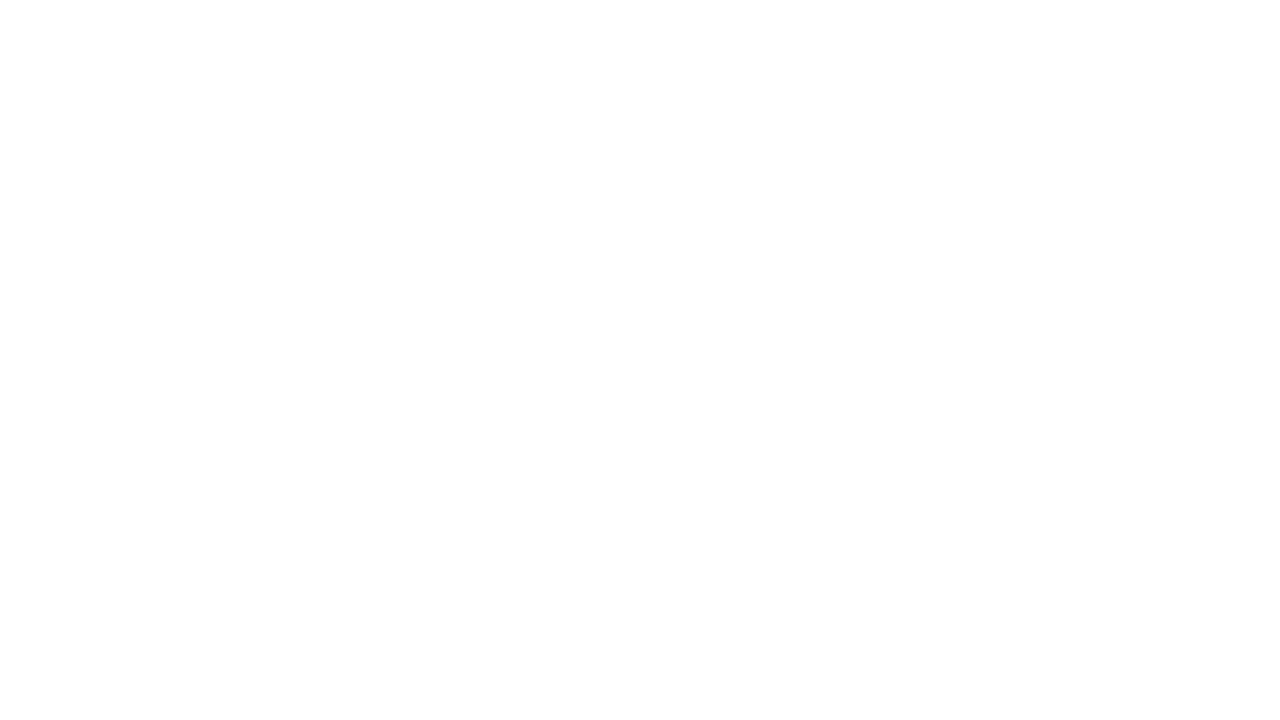

Navigated to https://rahulshettyacademy.com in new tab
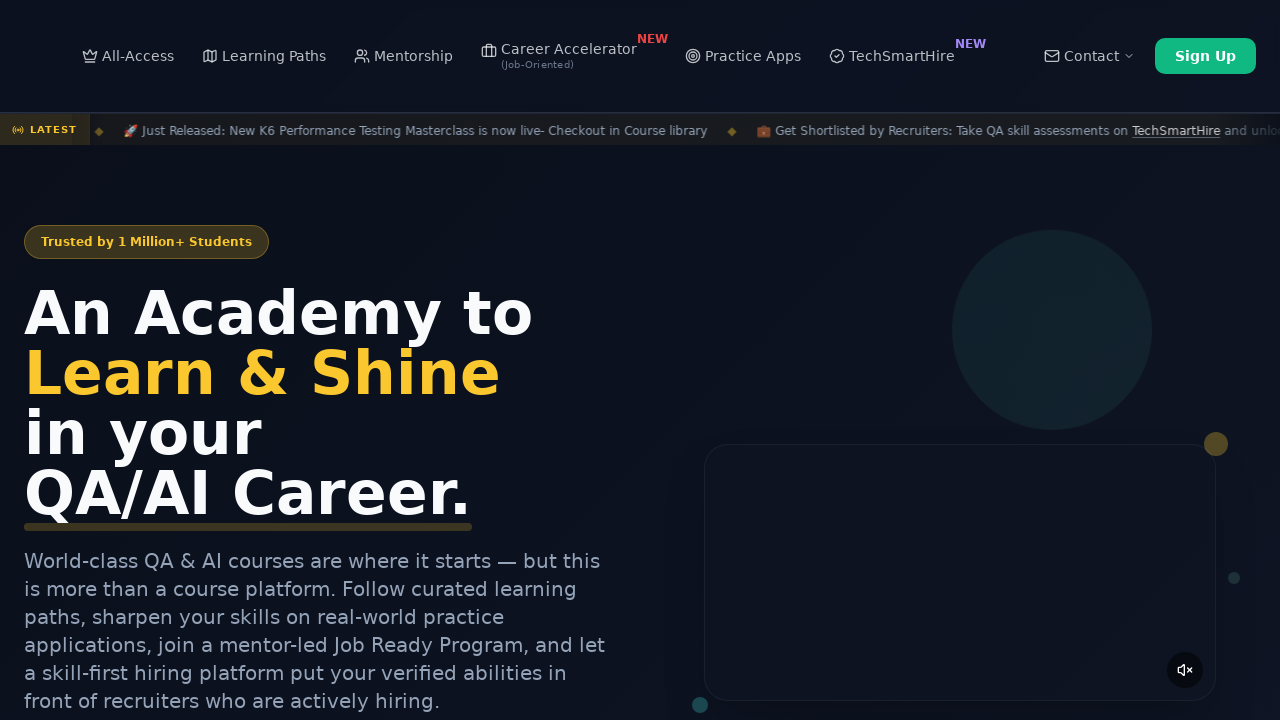

Located course links on the page
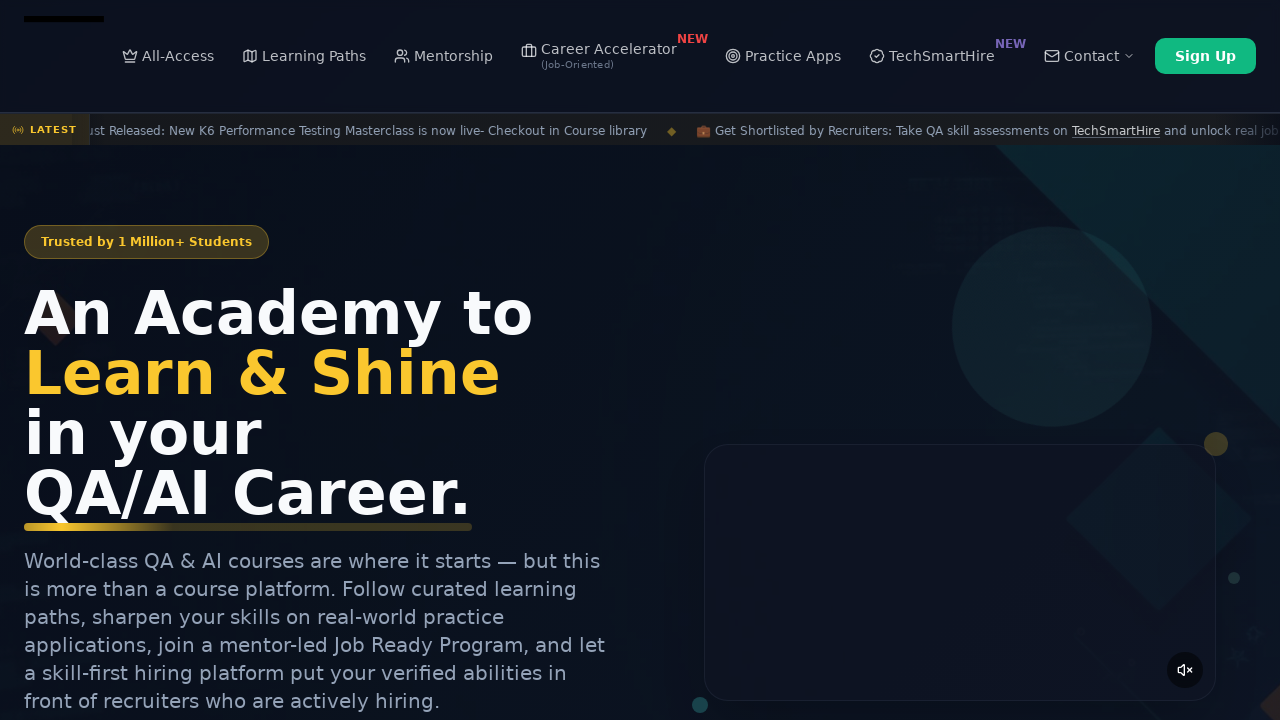

Extracted course name: Playwright Testing
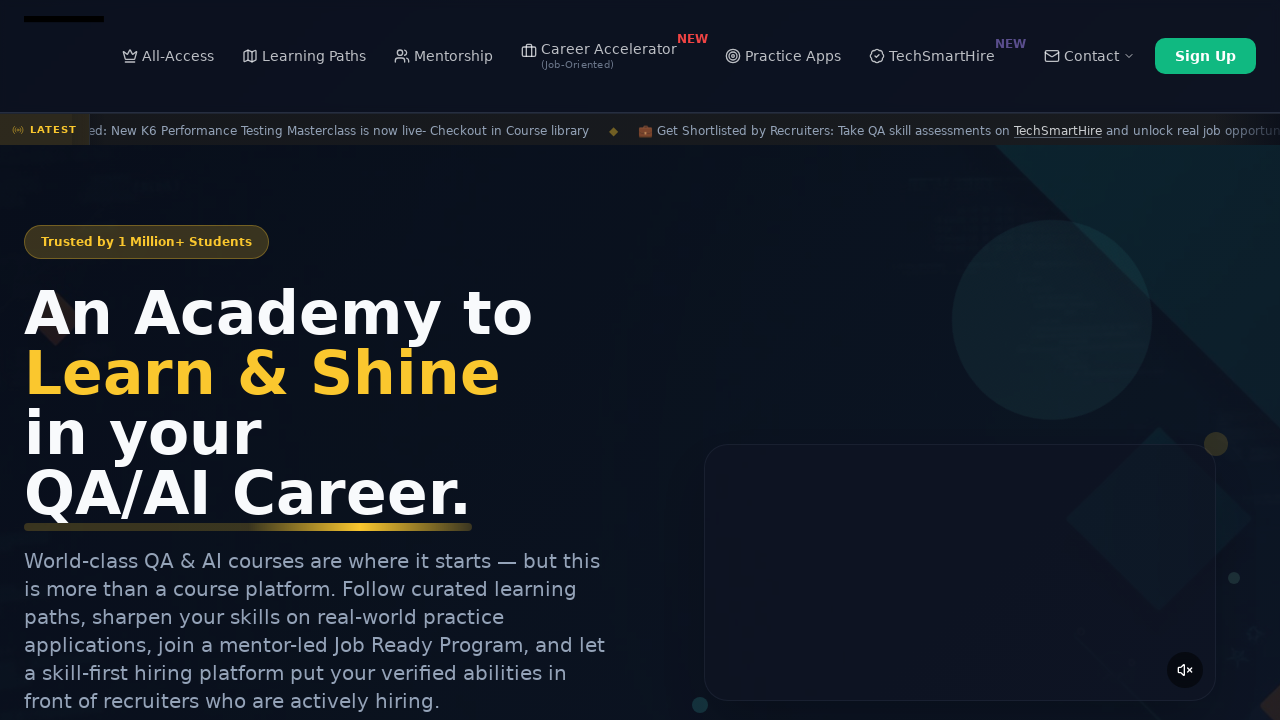

Closed the new tab
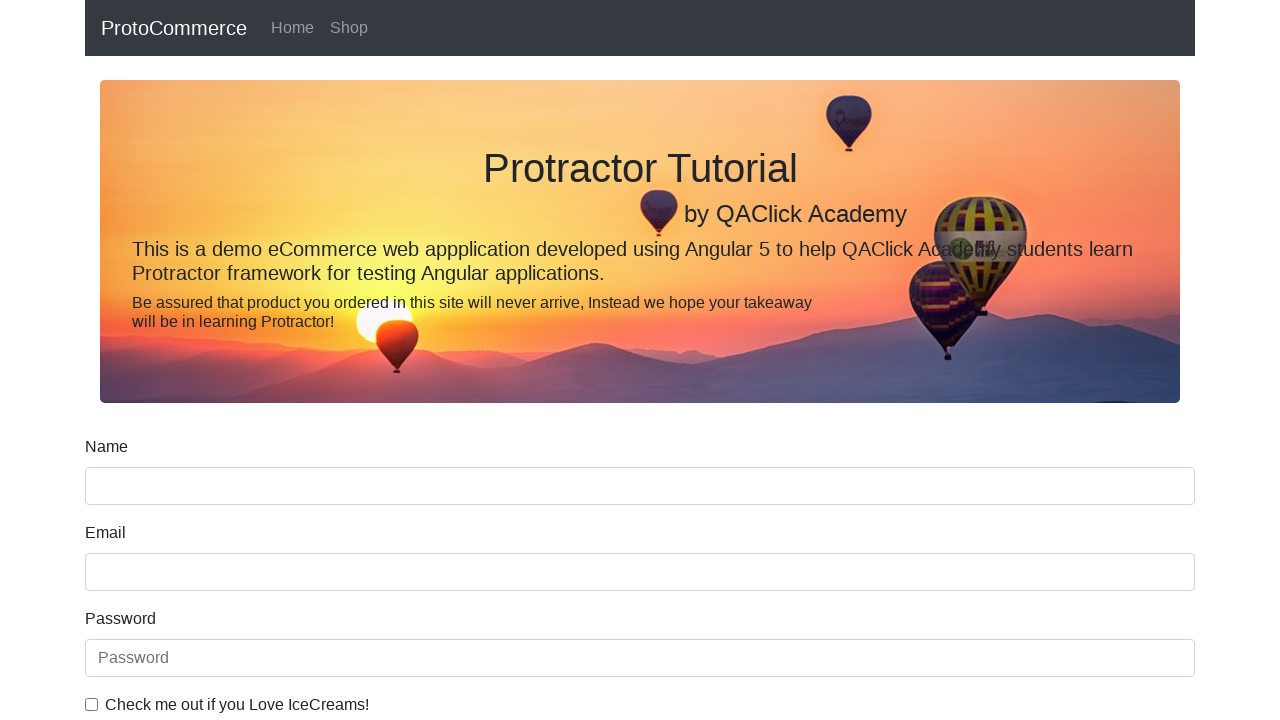

Filled name field with course name: Playwright Testing on input[name='name']
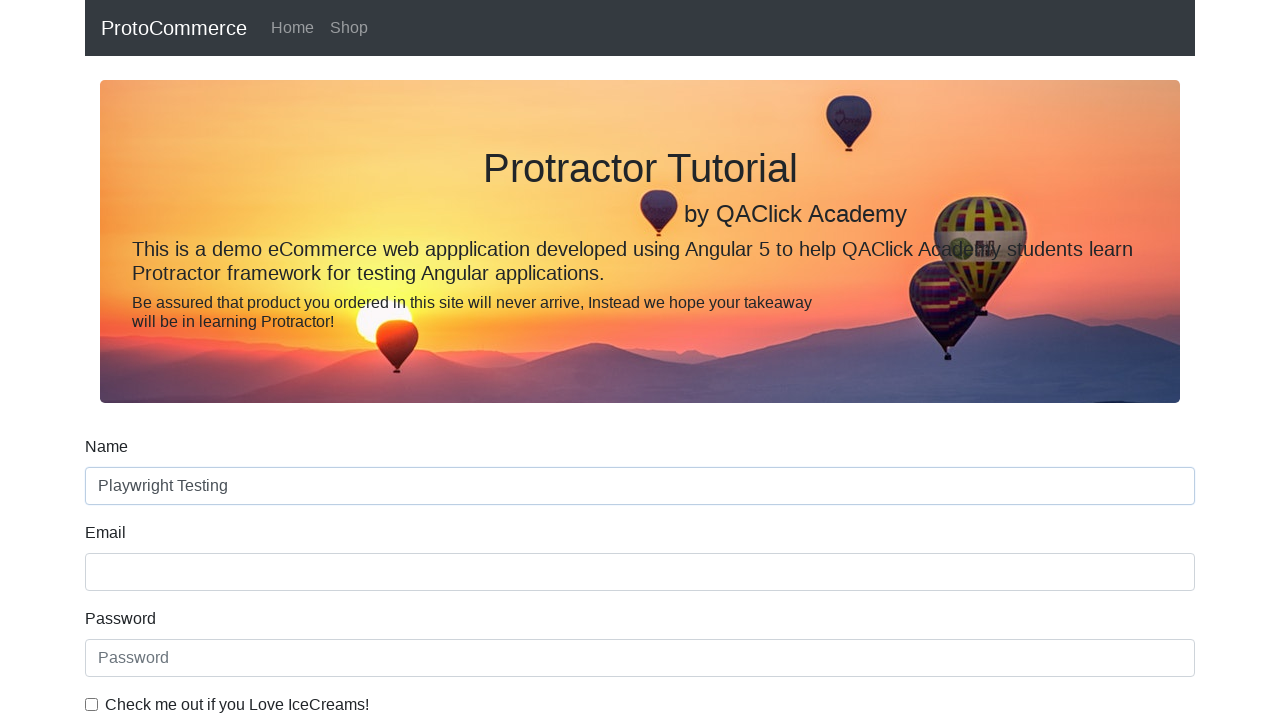

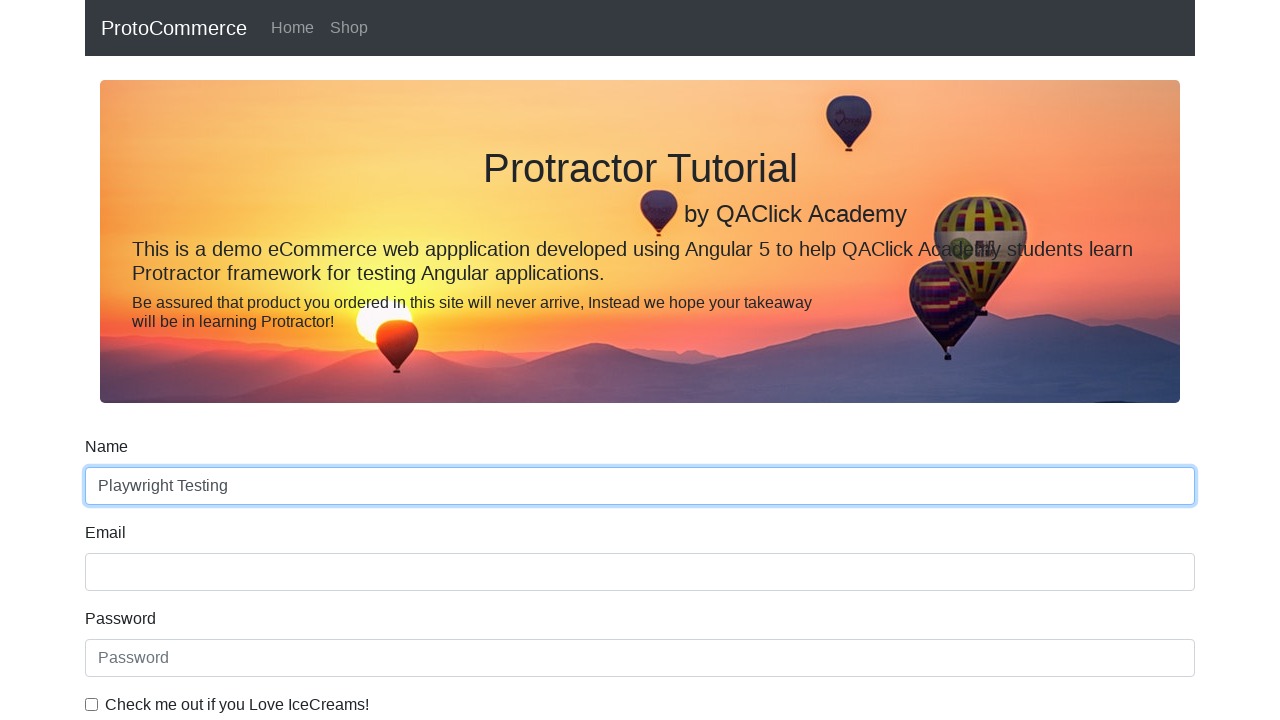